Navigates to Rusta digital flyer and clicks the download as PDF button

Starting URL: https://view.publitas.com/rusta-bladet

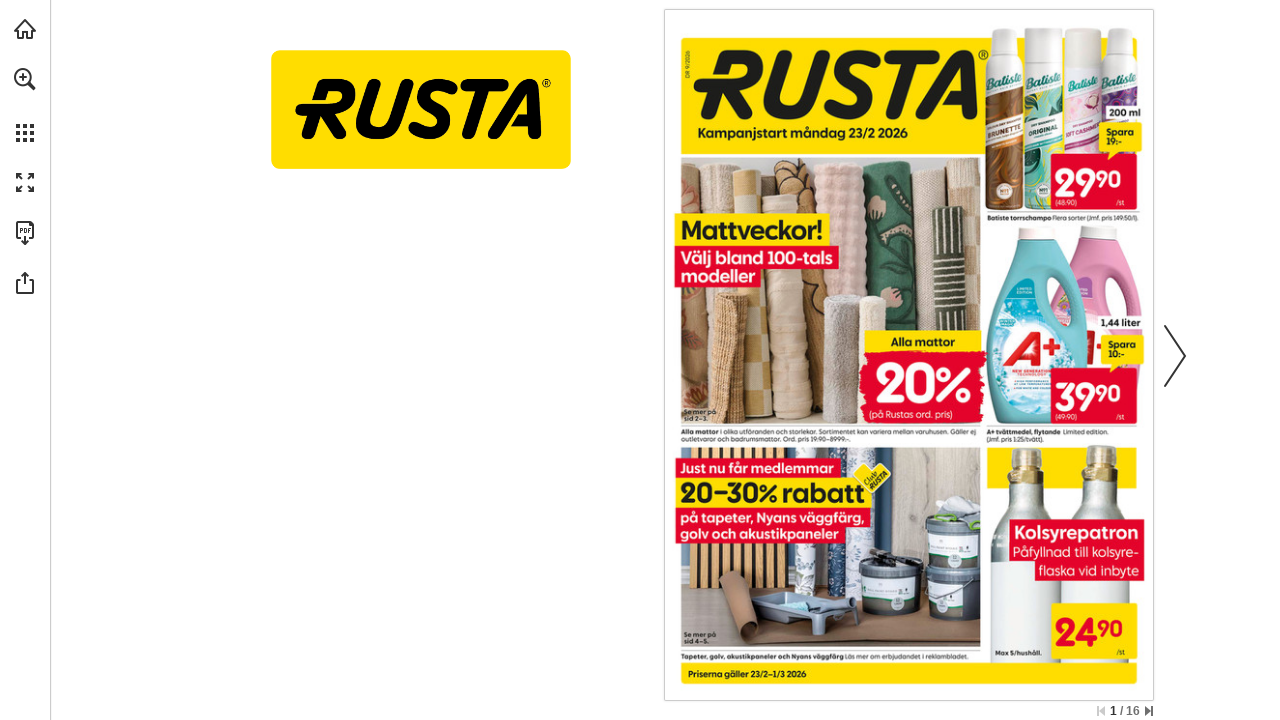

Waited for Rusta digital flyer page to load with networkidle state
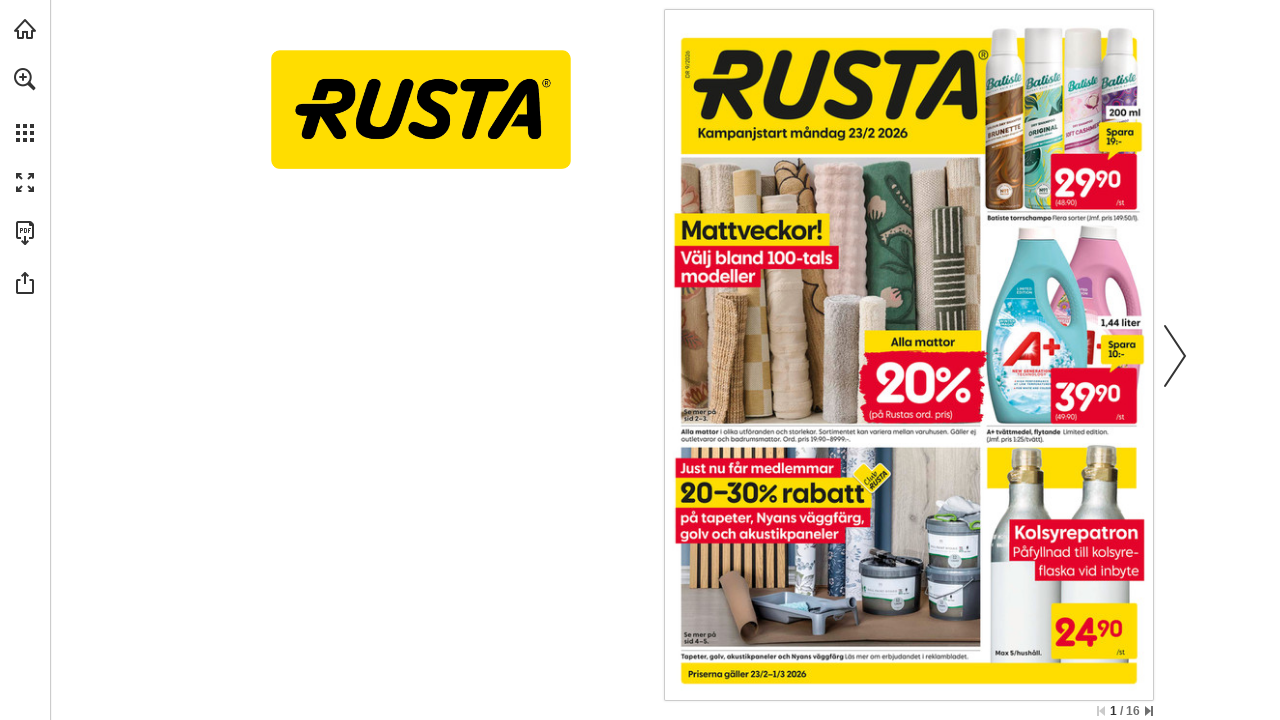

Clicked the download as PDF button at (25, 233) on #downloadAsPdf
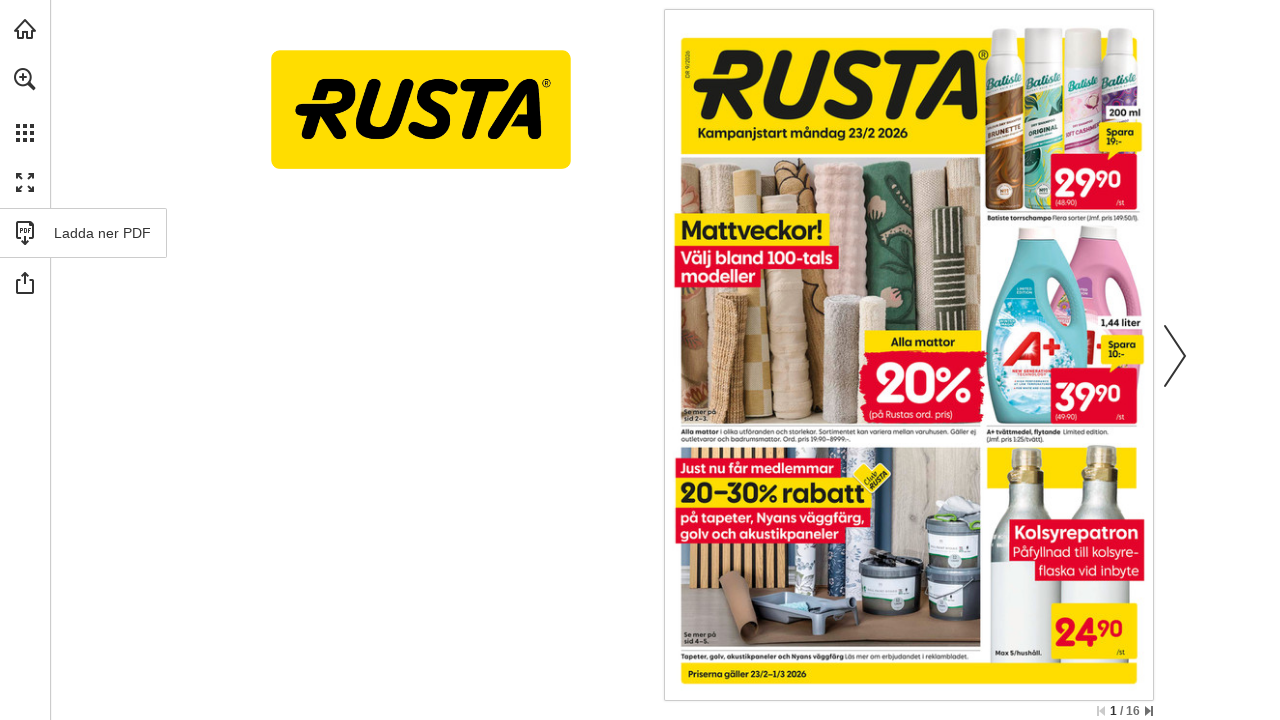

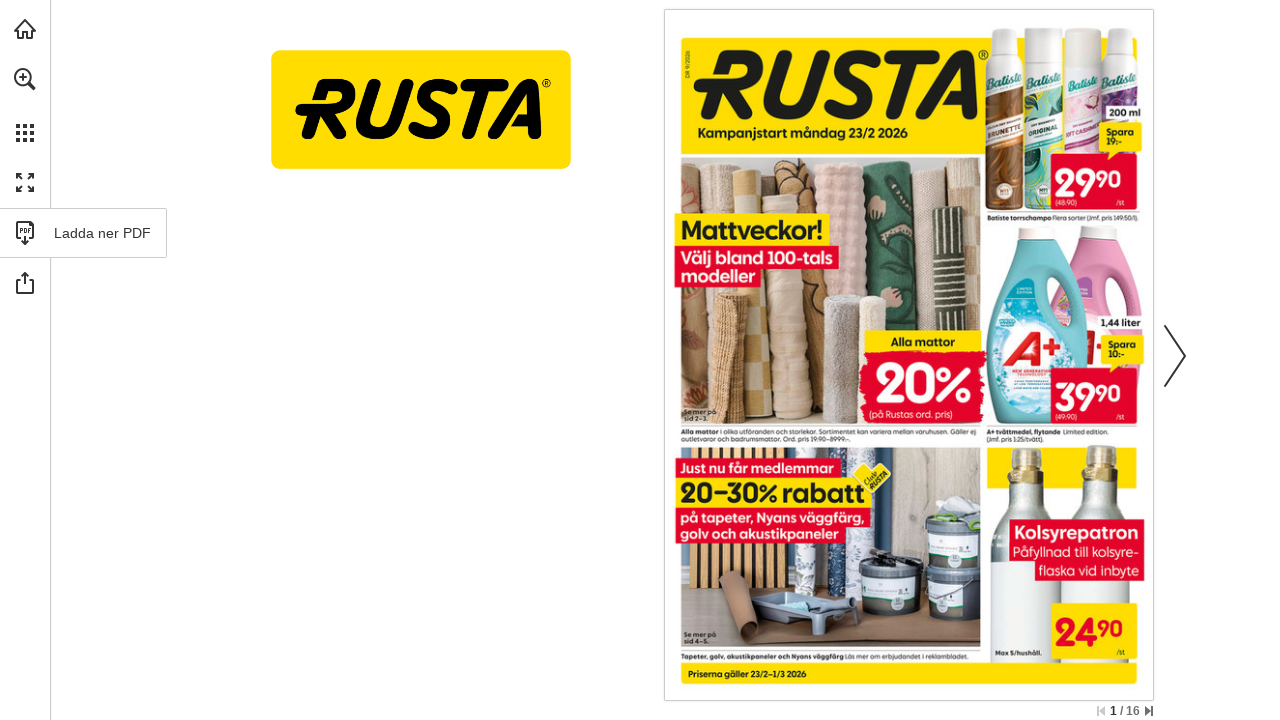